Tests the unauthorized link on the DemoQA links page by clicking it and verifying the response message is displayed

Starting URL: https://demoqa.com/links

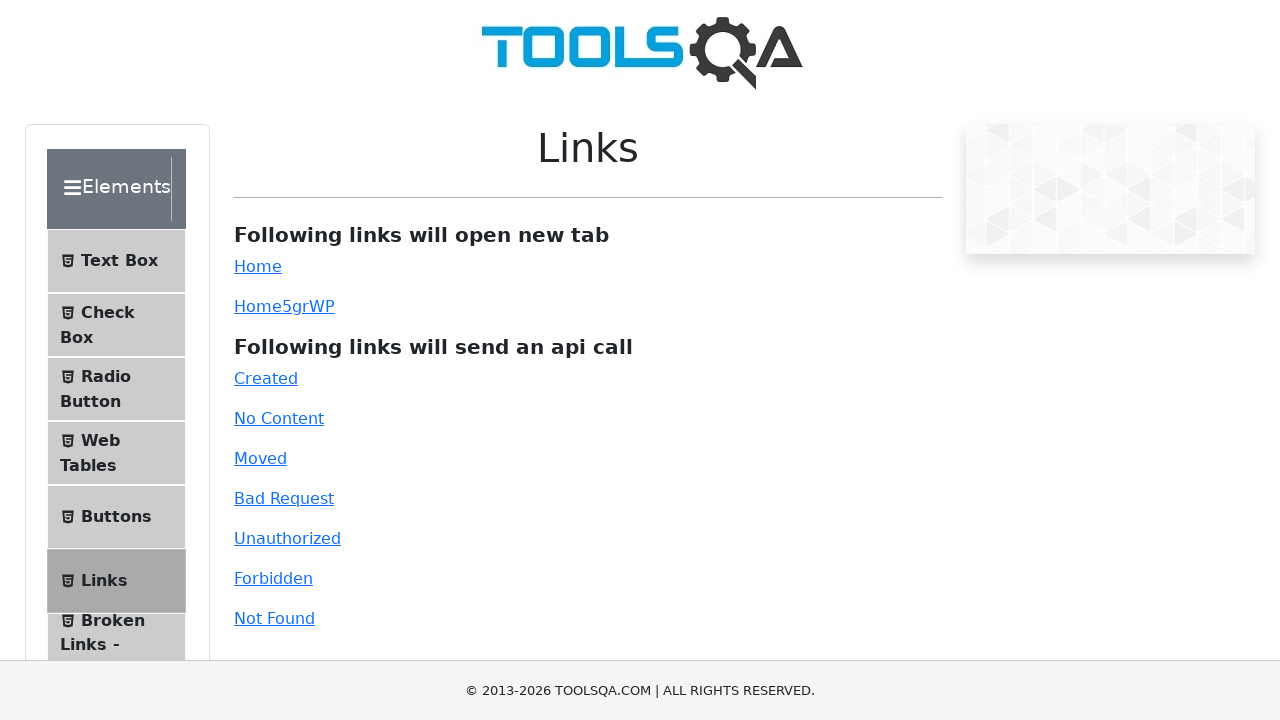

Clicked the unauthorized link at (287, 538) on #unauthorized
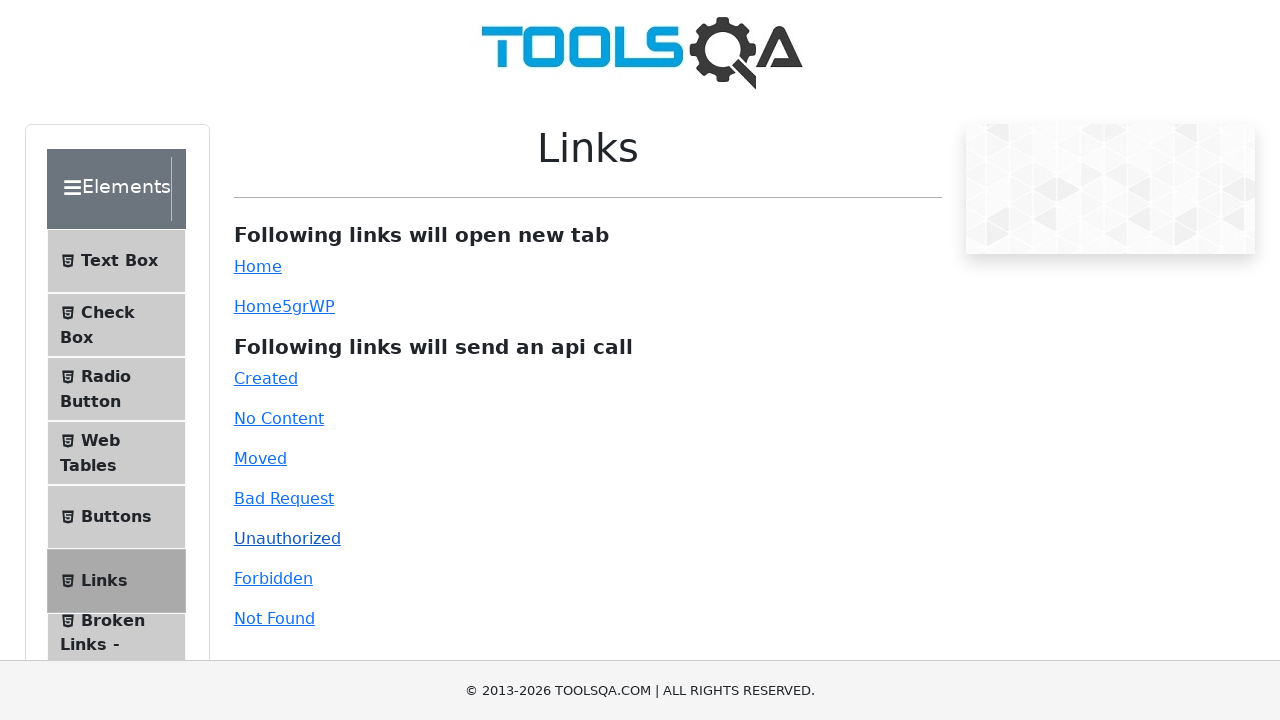

Link response message is now visible
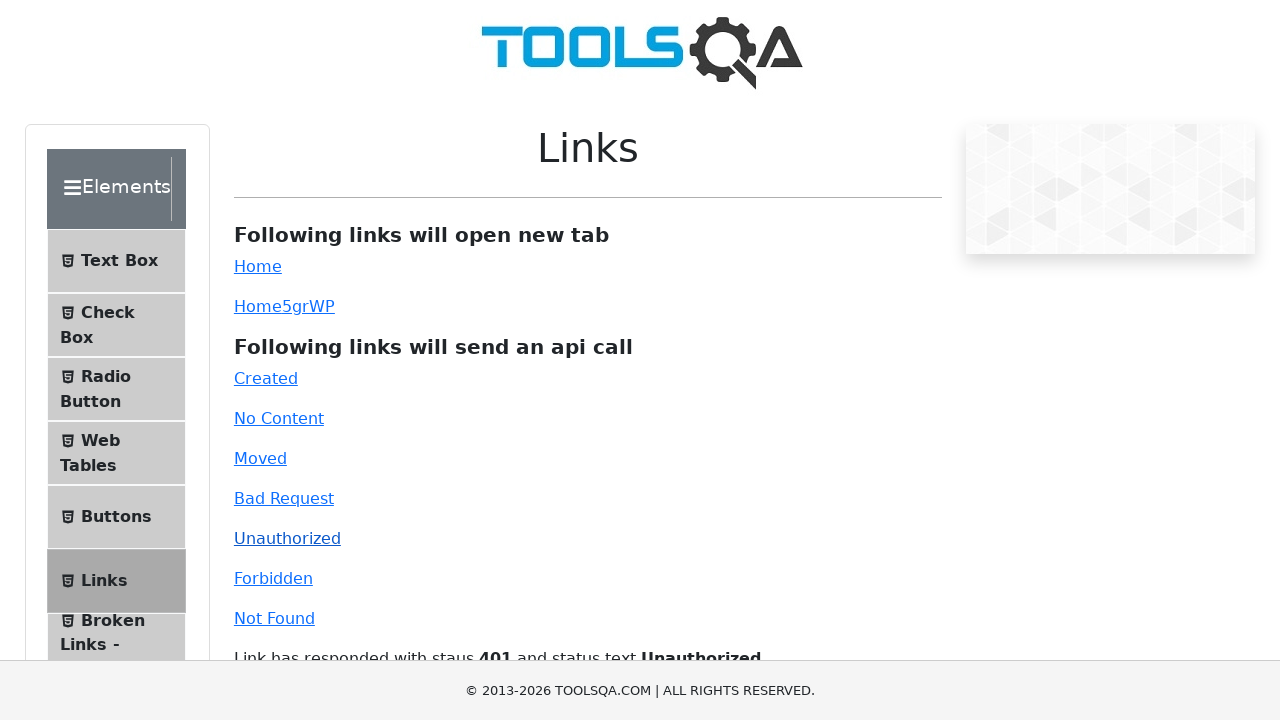

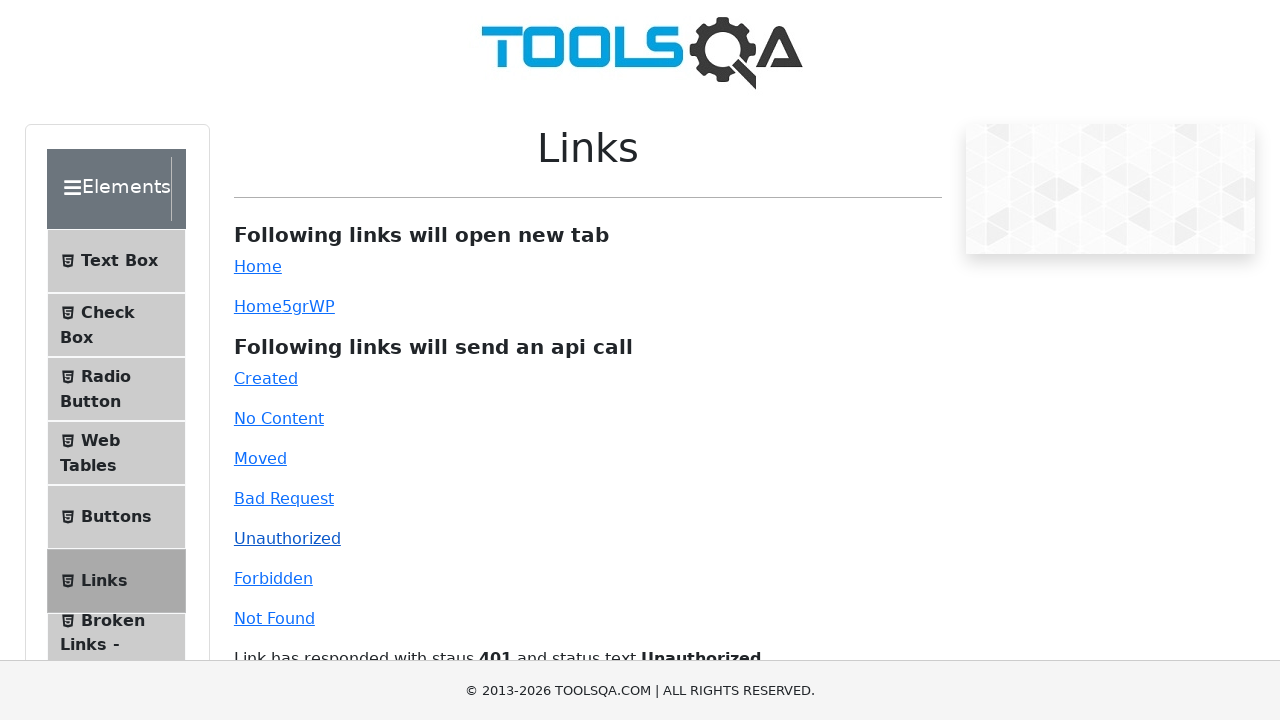